Navigates to a Rogue Fitness product page and waits for the price element to be visible, verifying the product information loads correctly.

Starting URL: https://www.roguefitness.com/rm-3-bolt-together-monster-rack-2-0

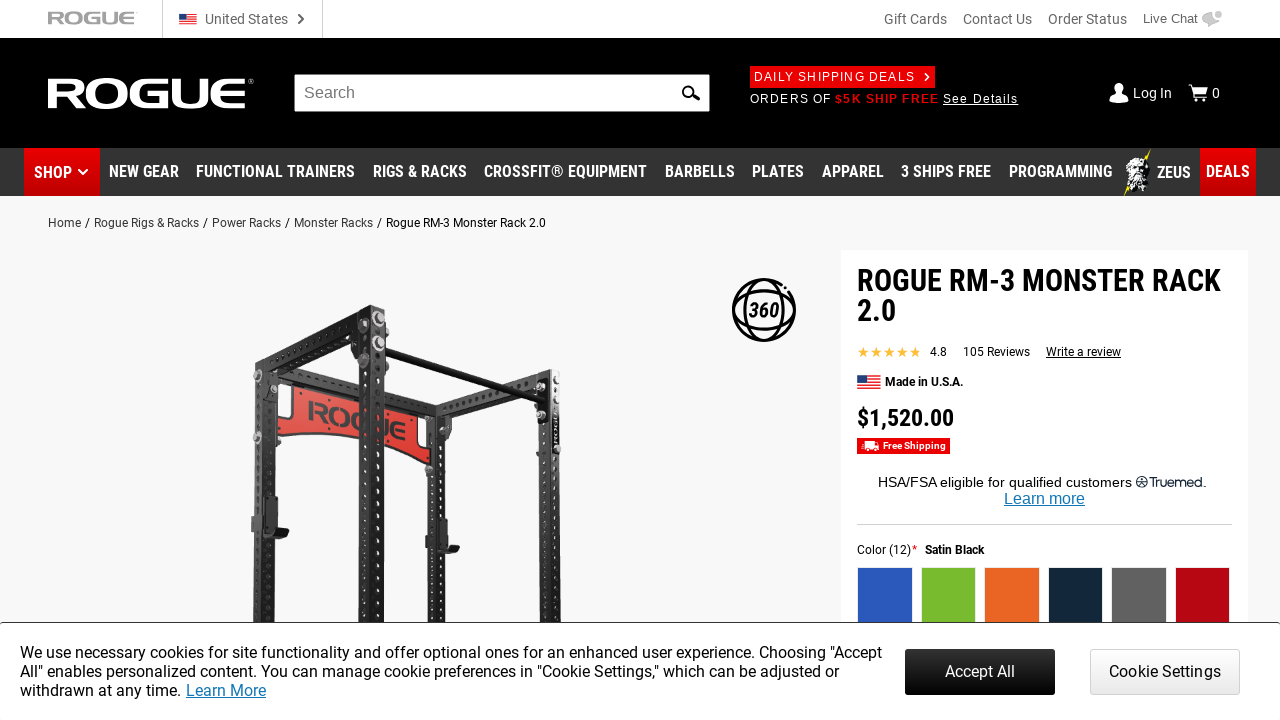

Waited for price element to be visible on Rogue Fitness product page
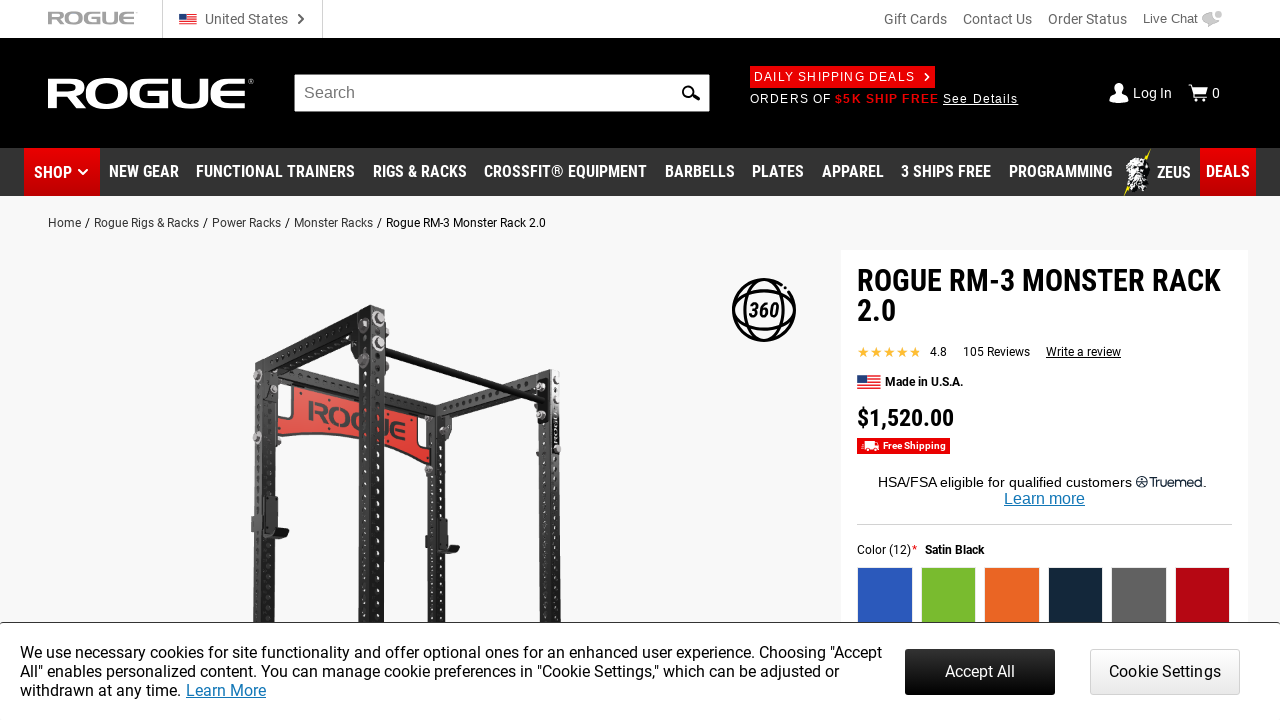

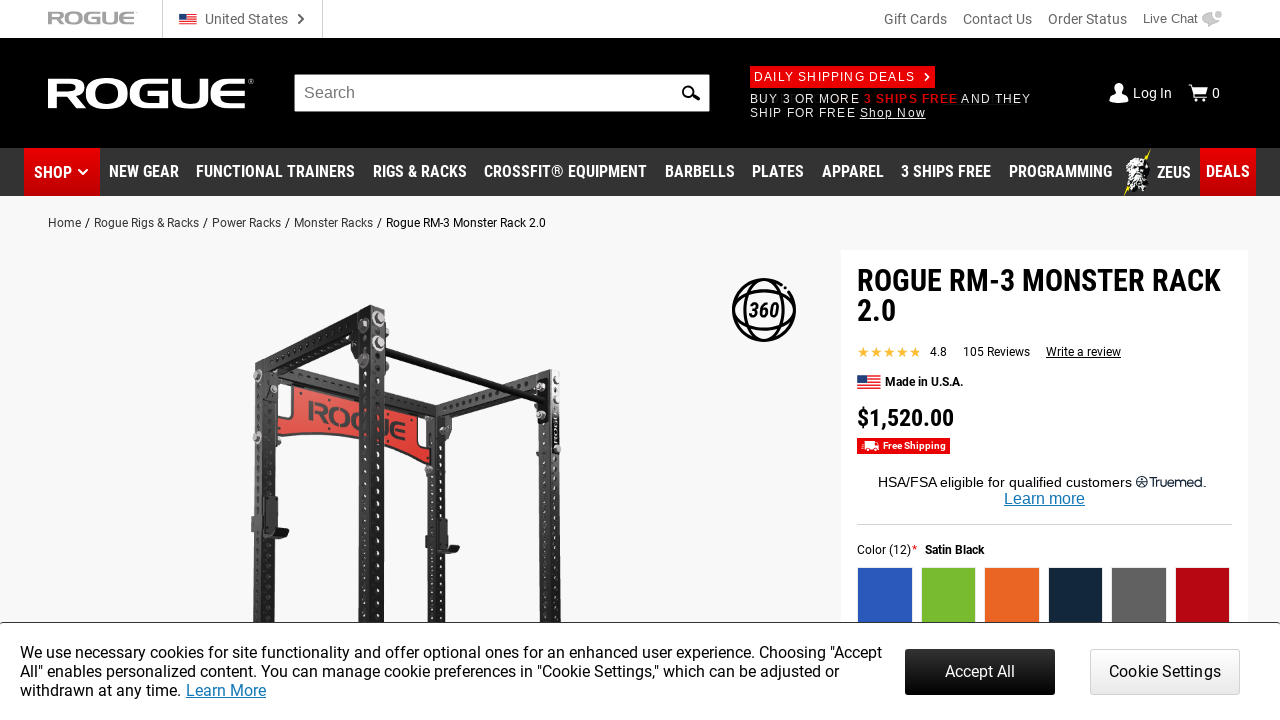